Tests that clicking Clear completed button removes all completed items from the list.

Starting URL: https://demo.playwright.dev/todomvc

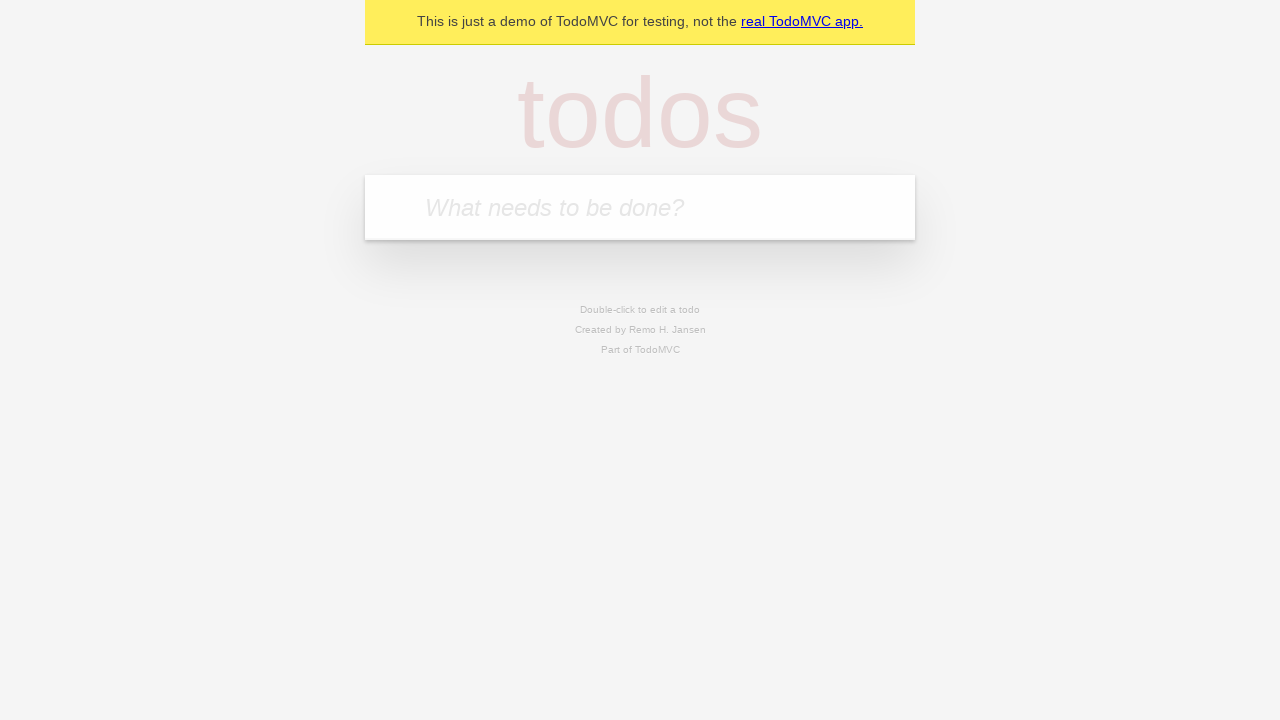

Navigated to TodoMVC demo application
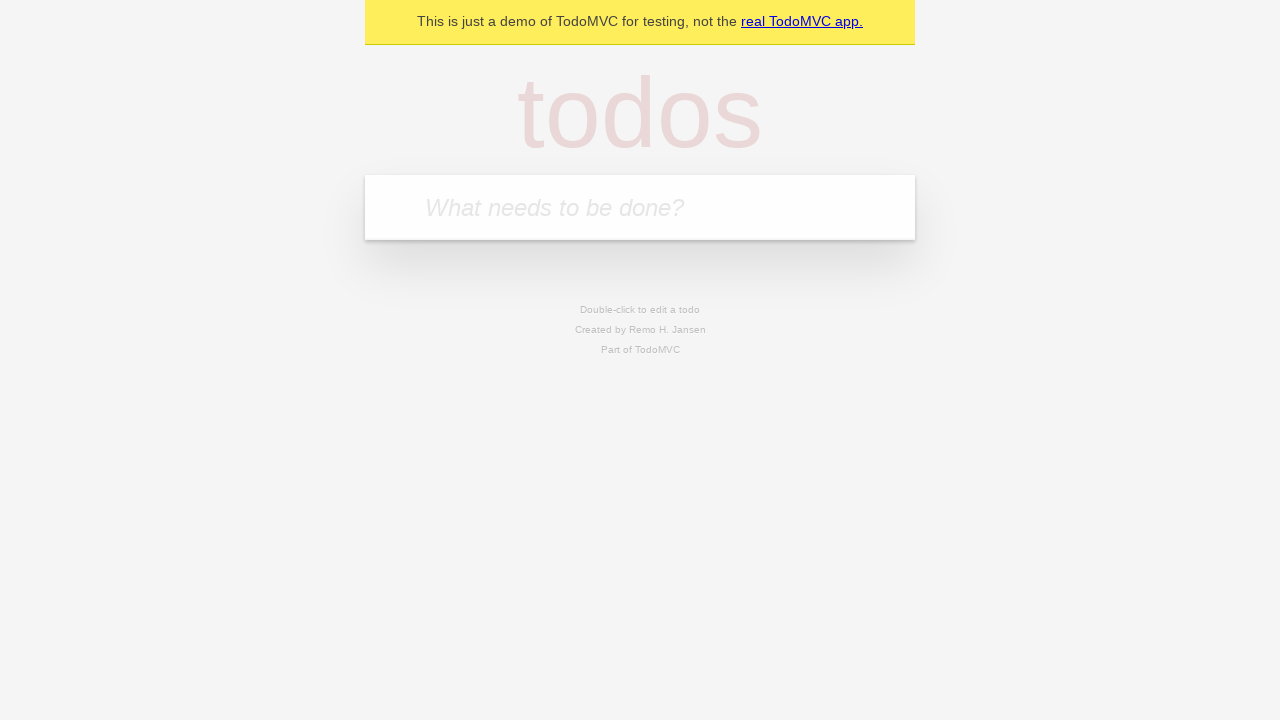

Filled first todo item with 'buy some cheese' on internal:attr=[placeholder="What needs to be done?"i]
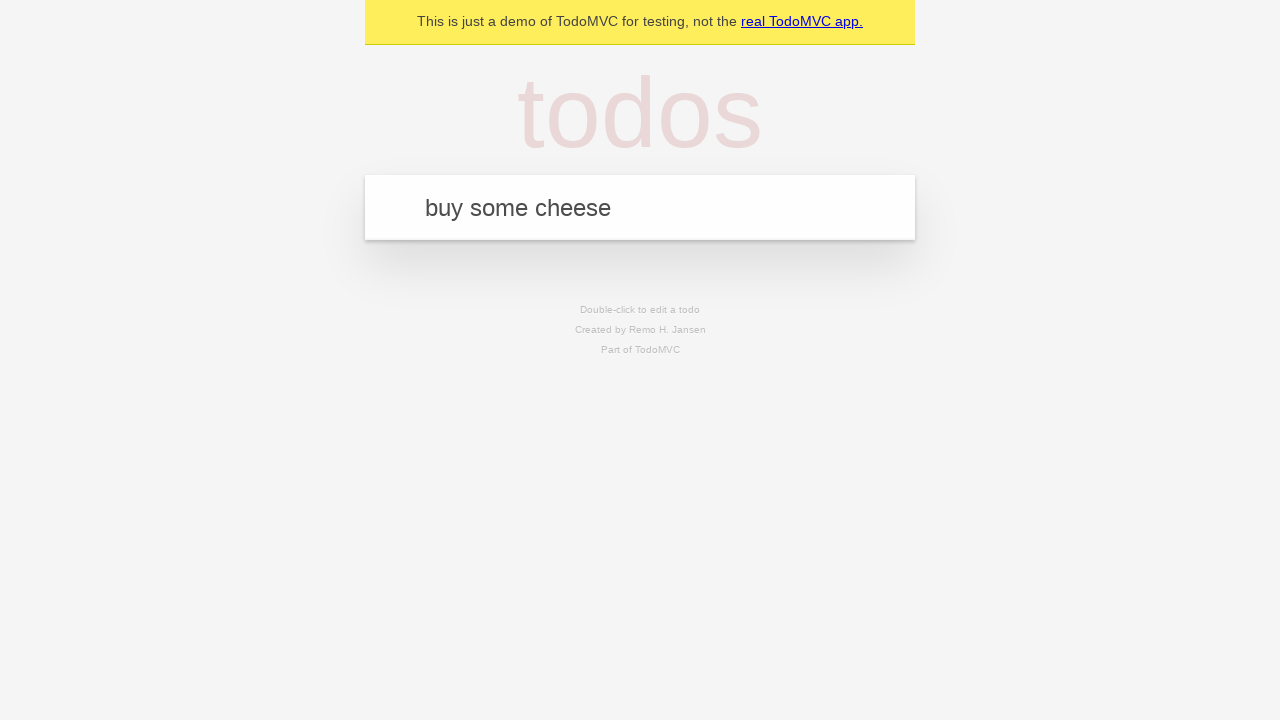

Pressed Enter to add first todo item on internal:attr=[placeholder="What needs to be done?"i]
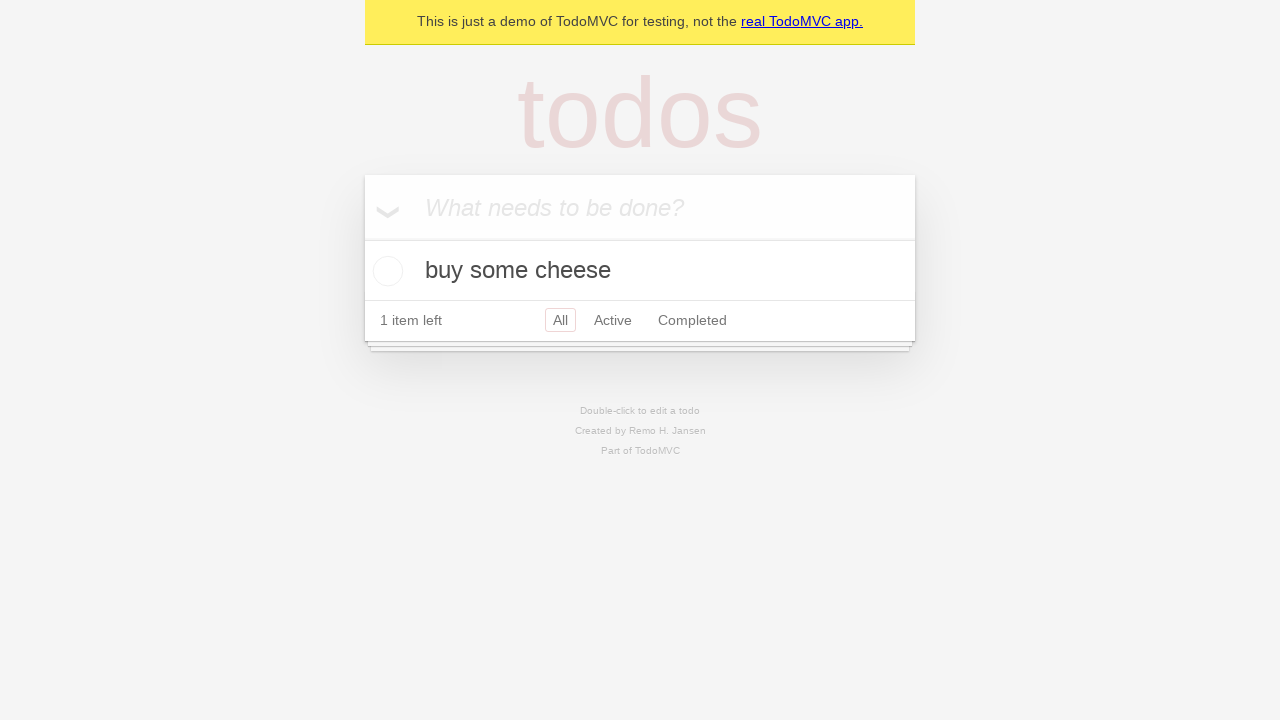

Filled second todo item with 'feed the cat' on internal:attr=[placeholder="What needs to be done?"i]
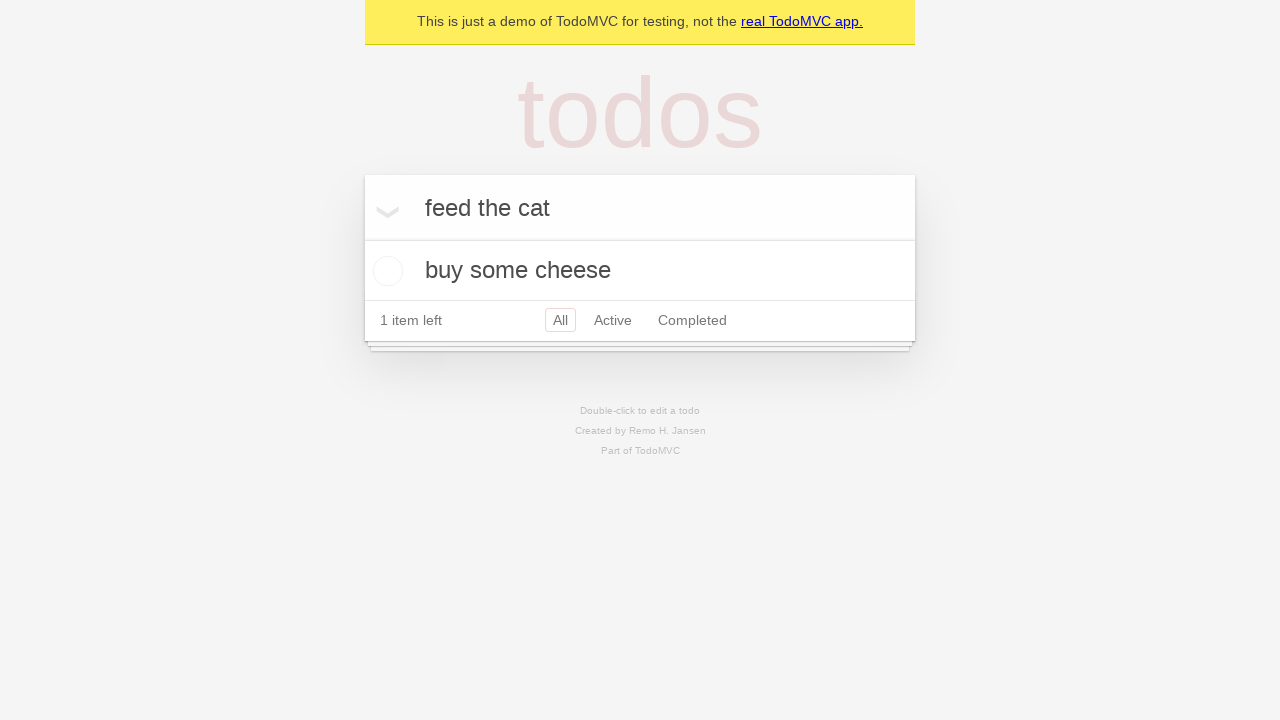

Pressed Enter to add second todo item on internal:attr=[placeholder="What needs to be done?"i]
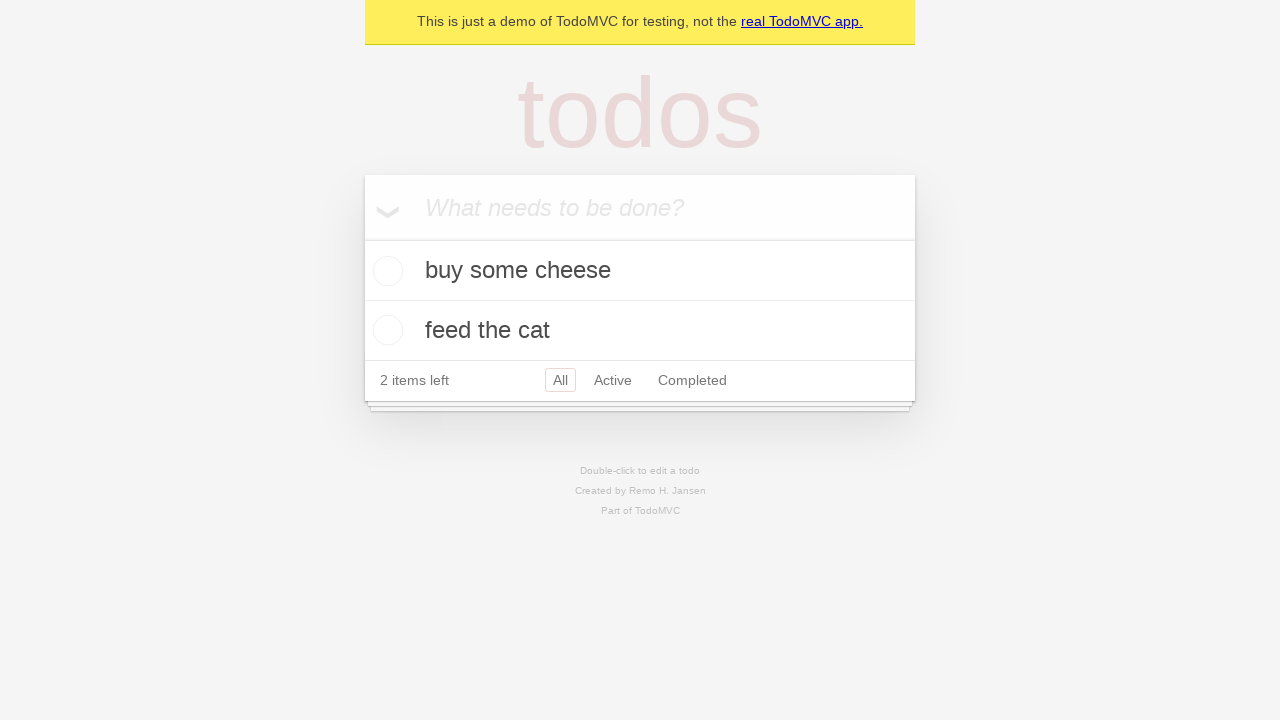

Filled third todo item with 'book a doctors appointment' on internal:attr=[placeholder="What needs to be done?"i]
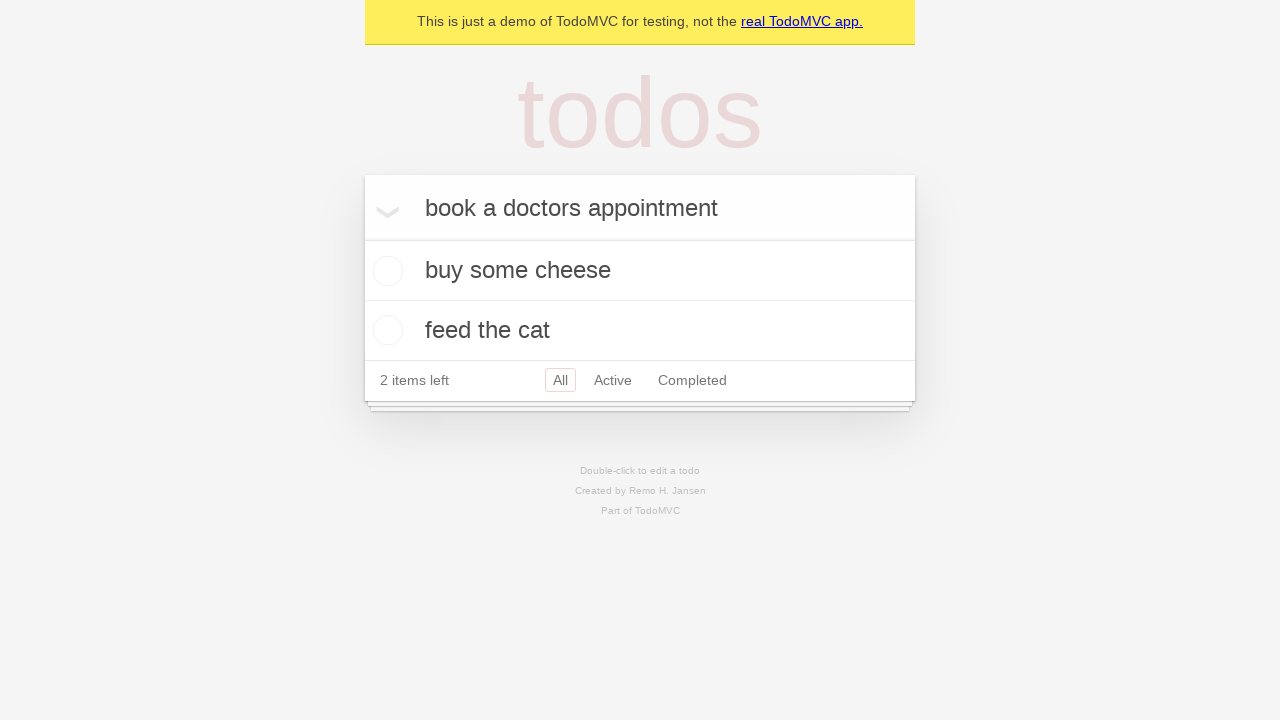

Pressed Enter to add third todo item on internal:attr=[placeholder="What needs to be done?"i]
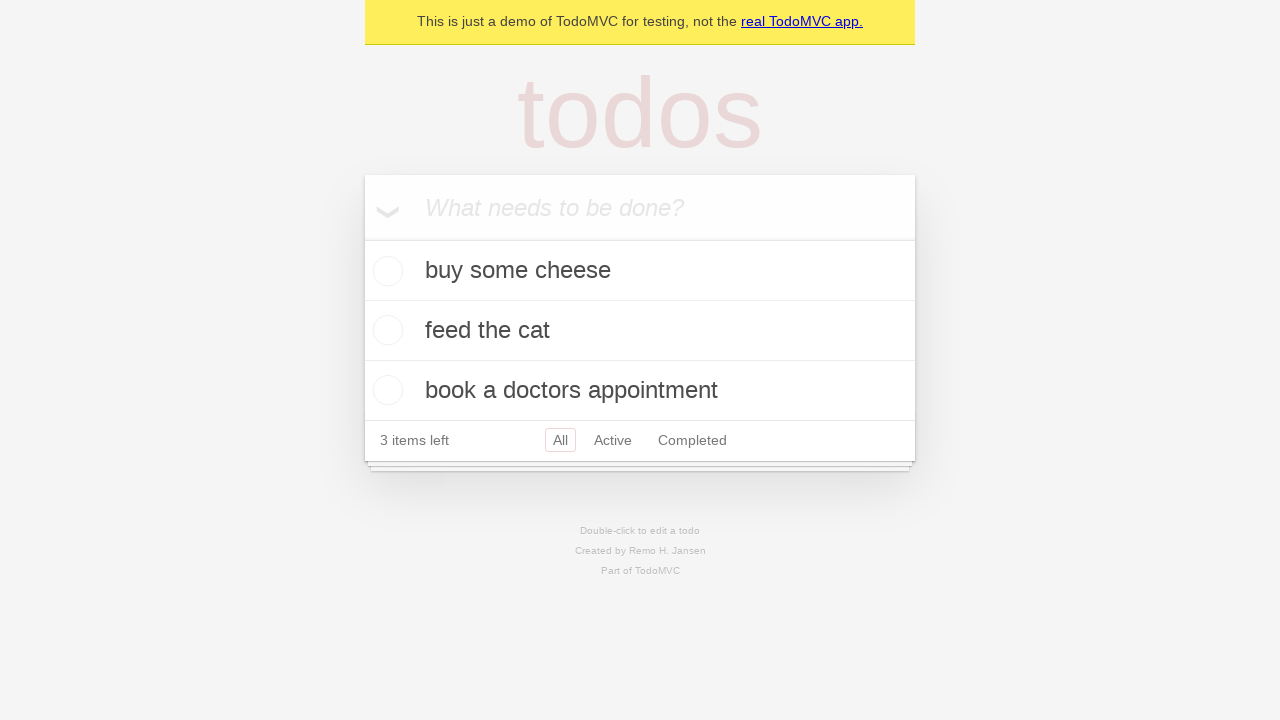

Checked the second todo item checkbox at (385, 330) on internal:testid=[data-testid="todo-item"s] >> nth=1 >> internal:role=checkbox
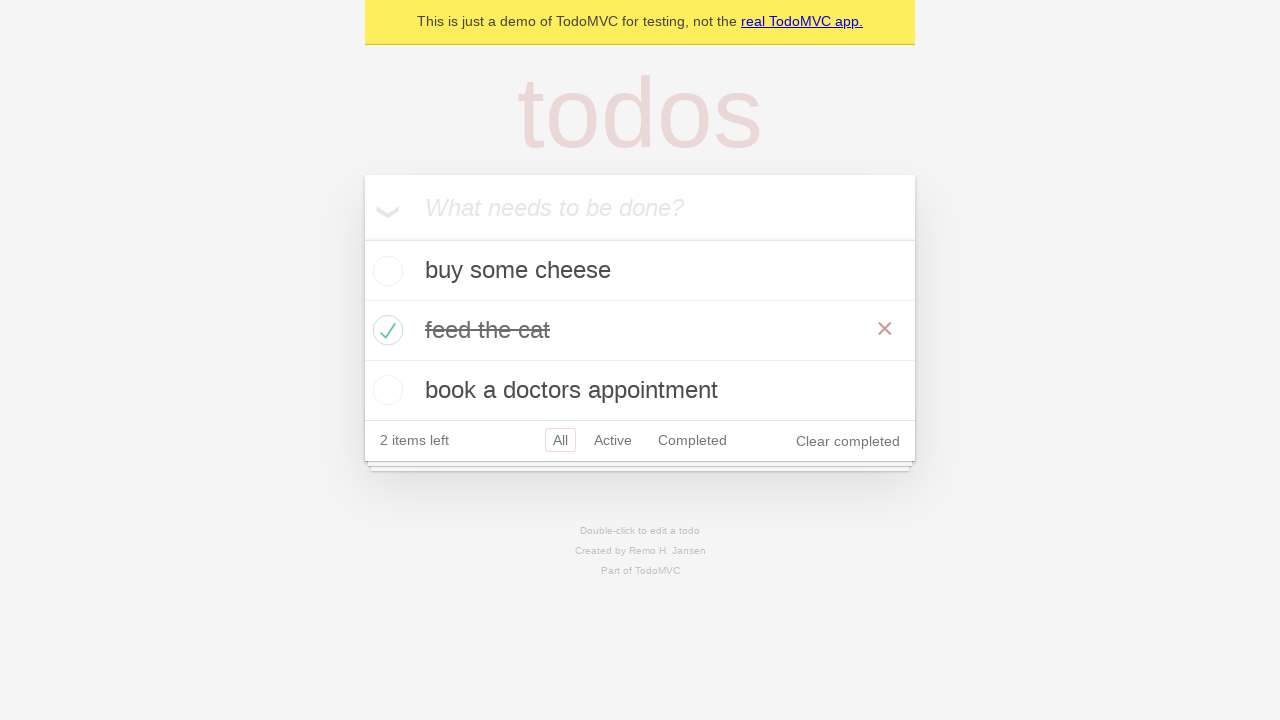

Clicked 'Clear completed' button to remove completed items at (848, 441) on internal:role=button[name="Clear completed"i]
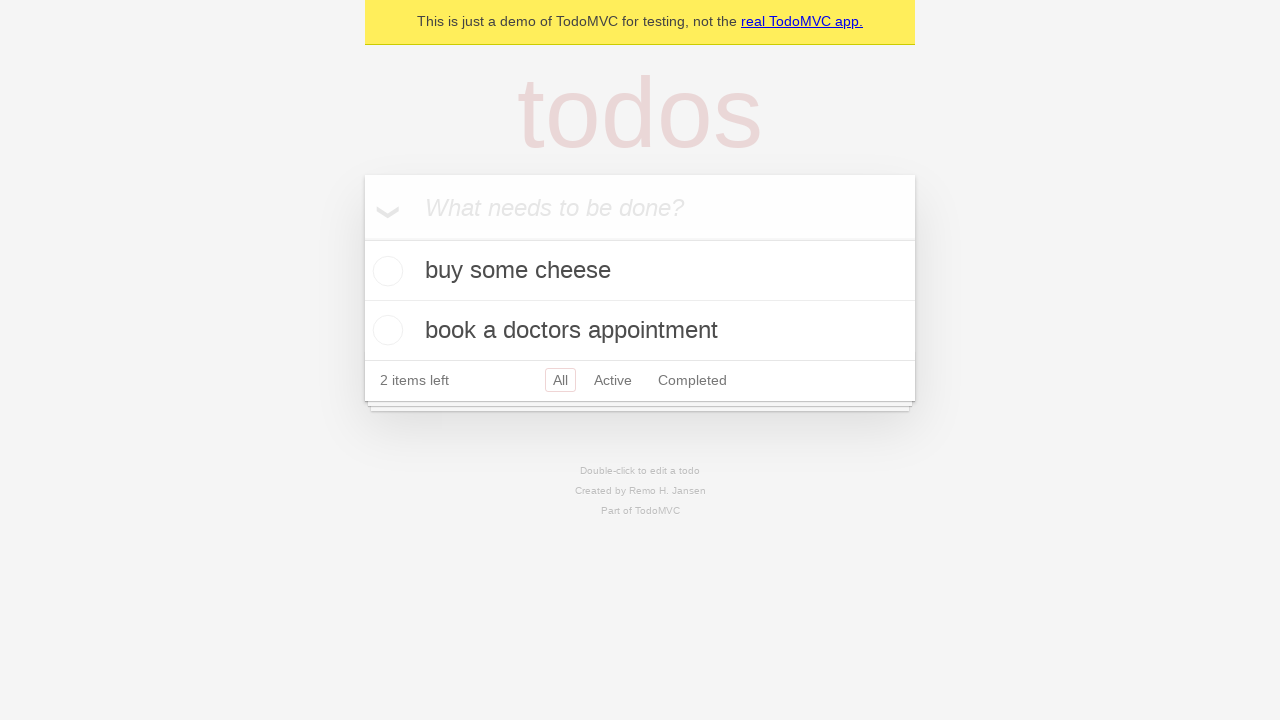

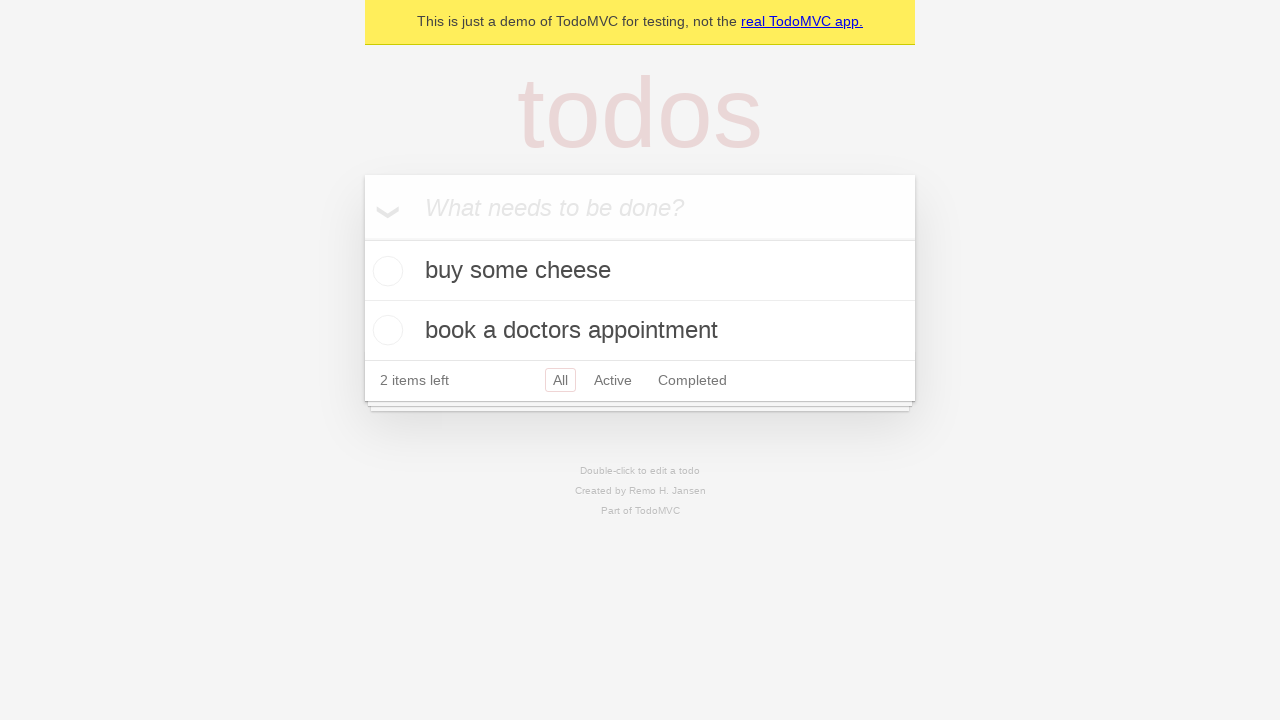